Tests the sdkb.ru homepage by loading it at multiple viewport sizes (1024x768 and 1280x1024) and waiting for the page to load

Starting URL: http://sdkb.ru/

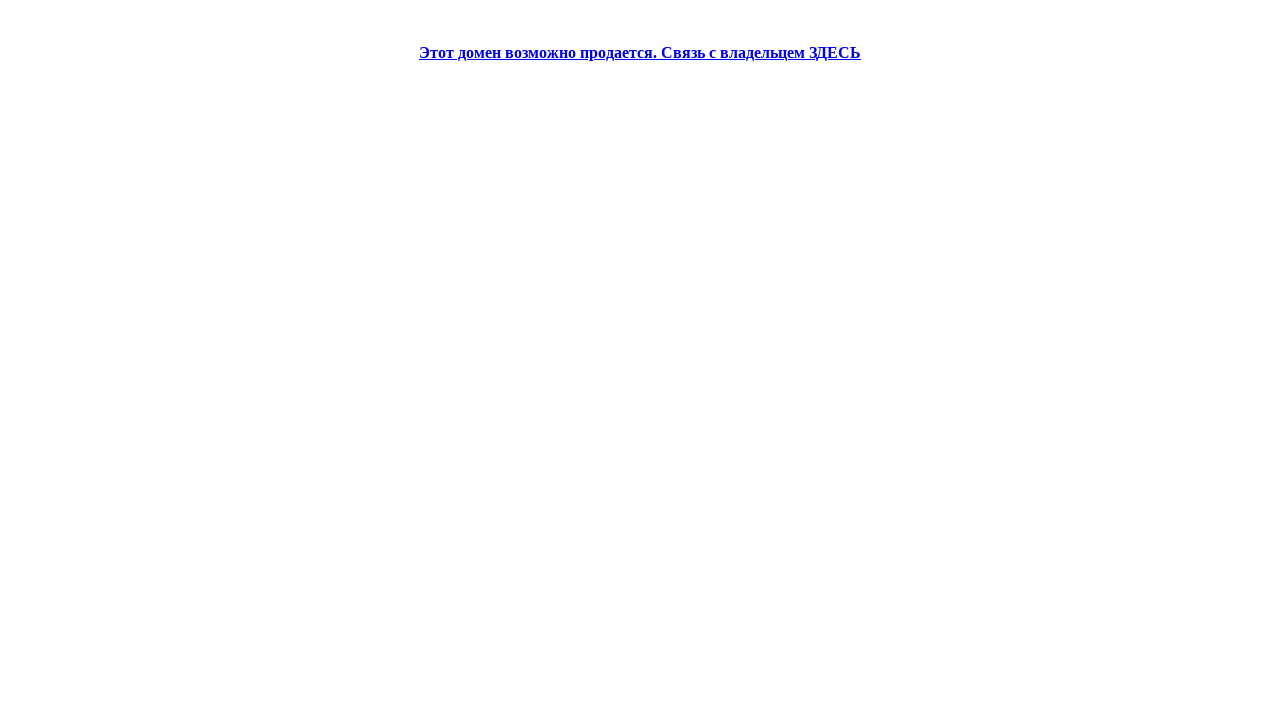

Set viewport size to 1024x768
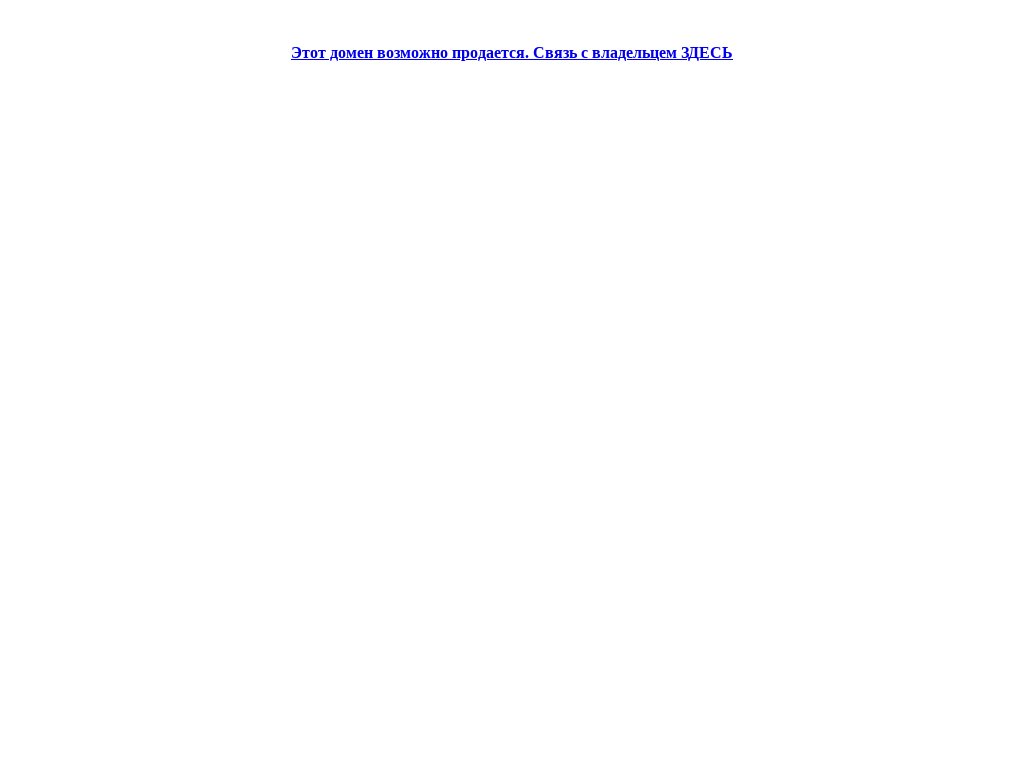

Navigated to http://sdkb.ru/ at 1024x768 viewport
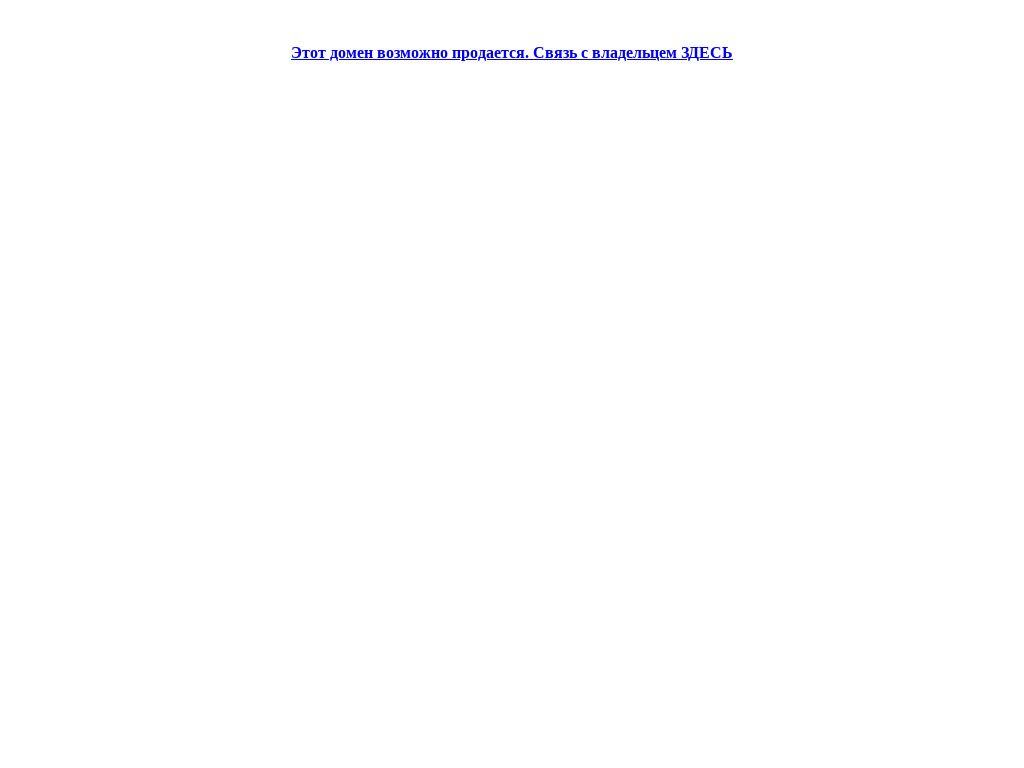

Page fully loaded (networkidle) at 1024x768 viewport
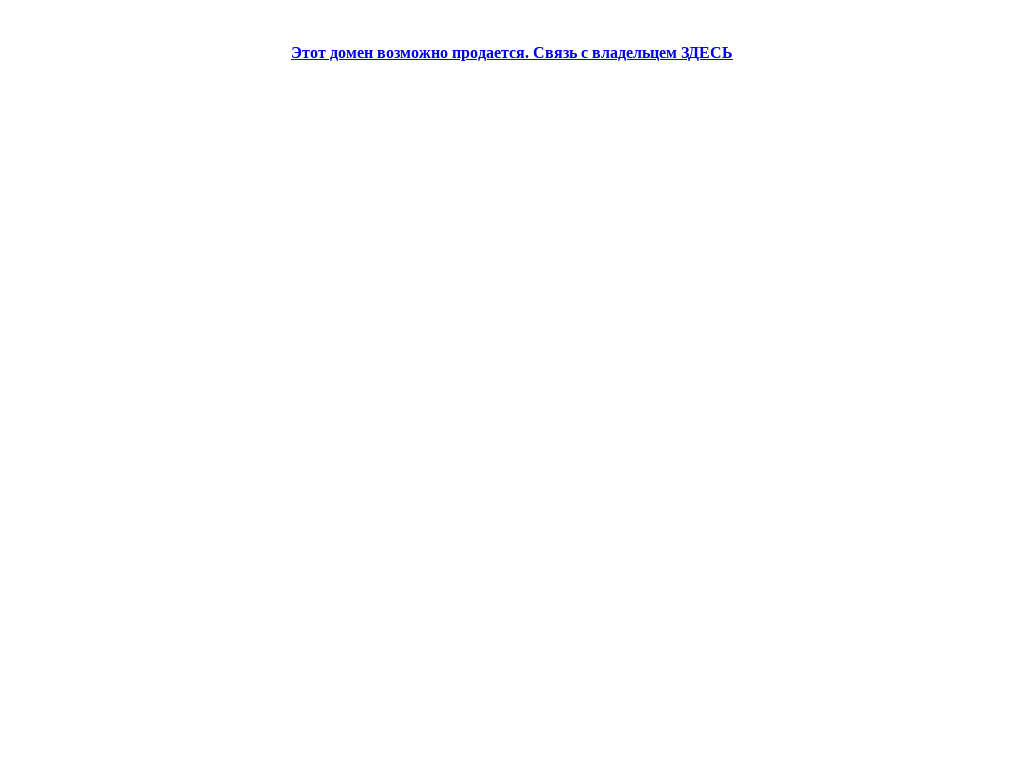

Set viewport size to 1280x1024
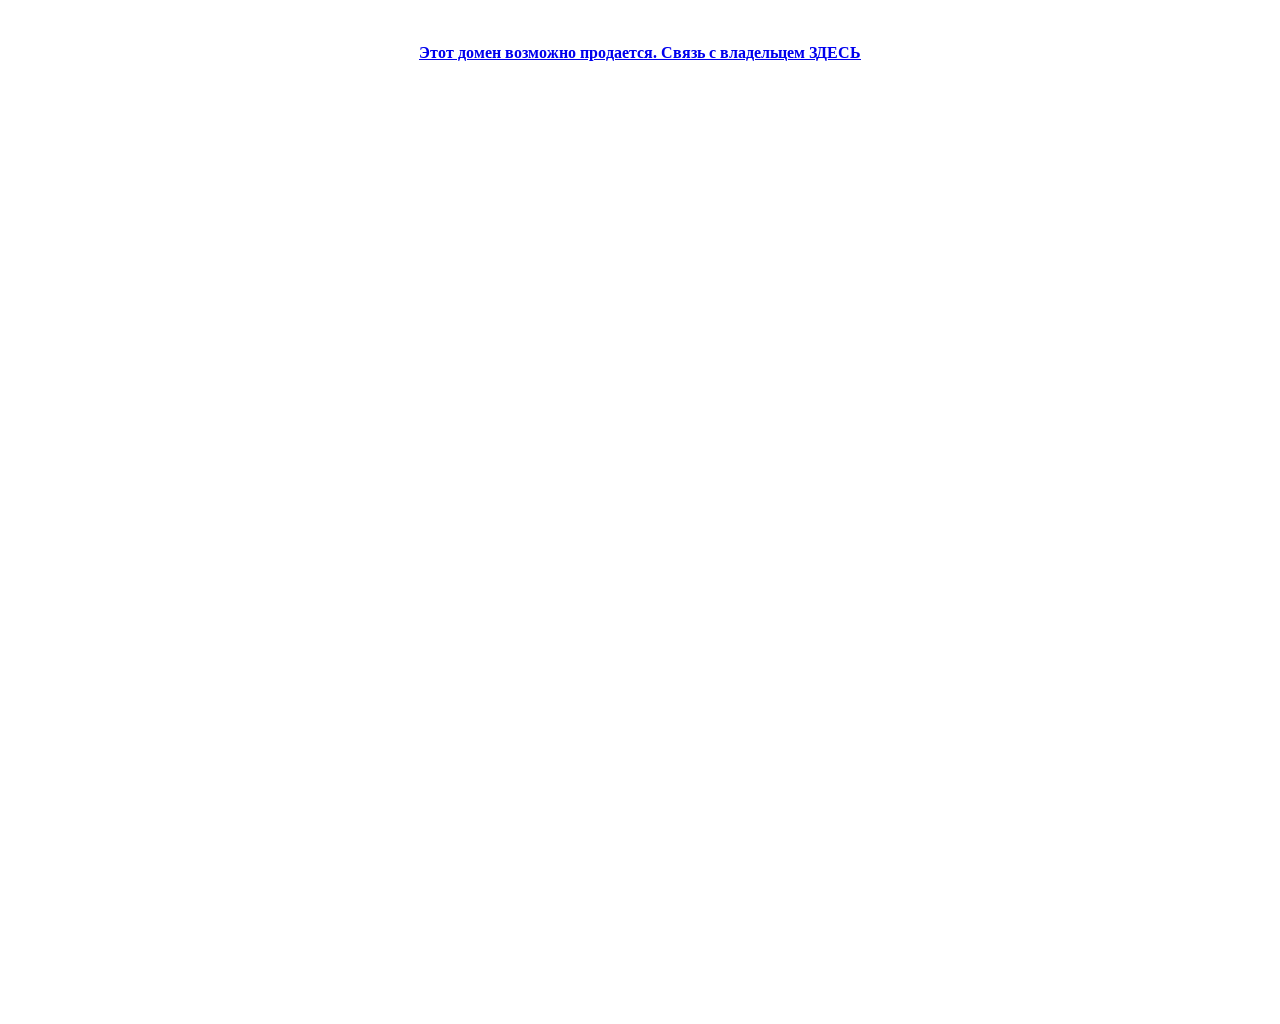

Navigated to http://sdkb.ru/ at 1280x1024 viewport
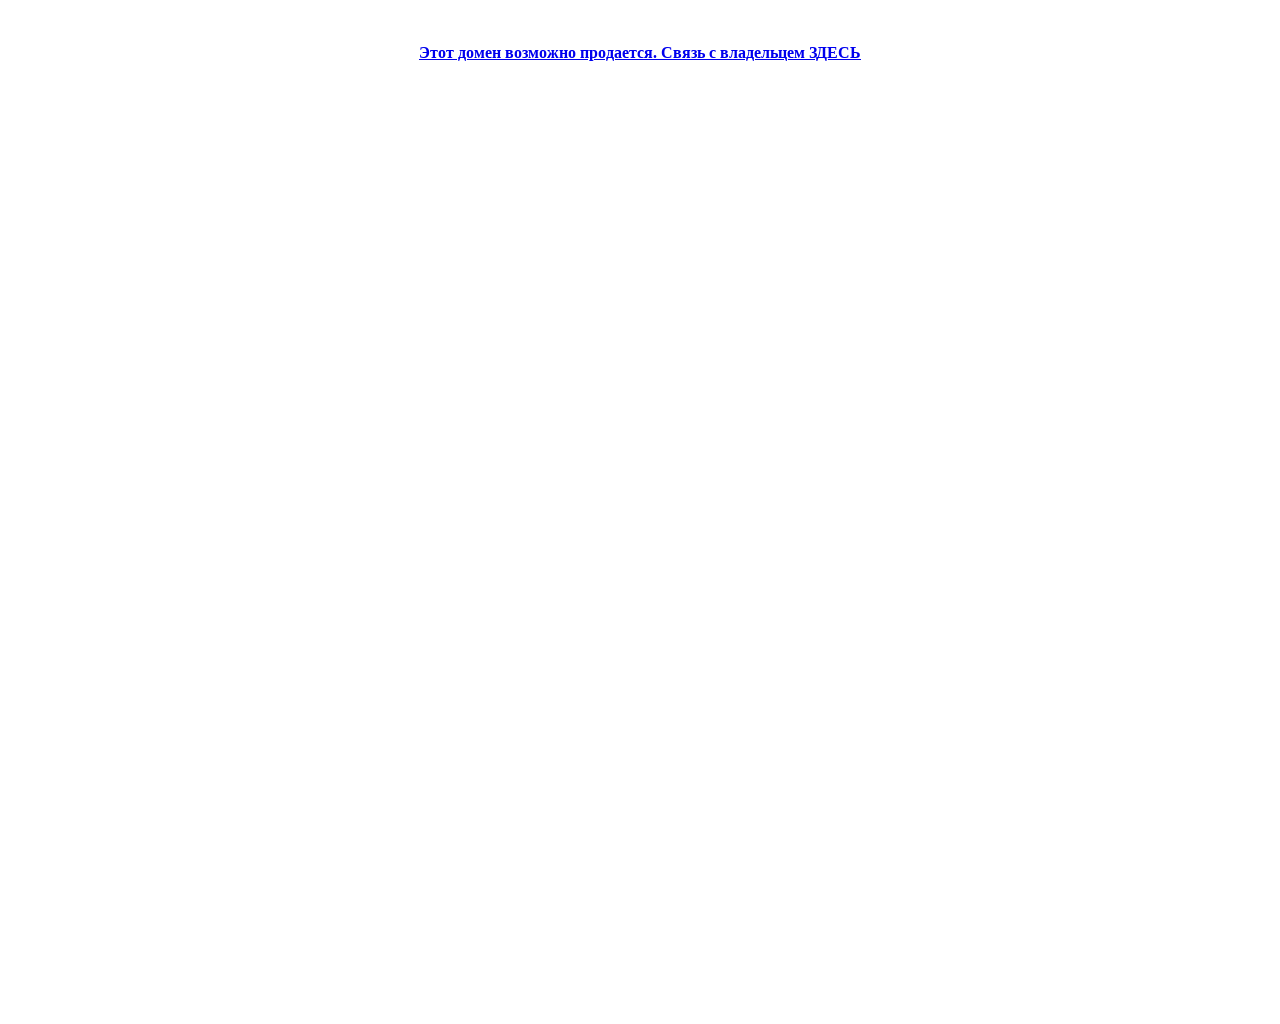

Page fully loaded (networkidle) at 1280x1024 viewport
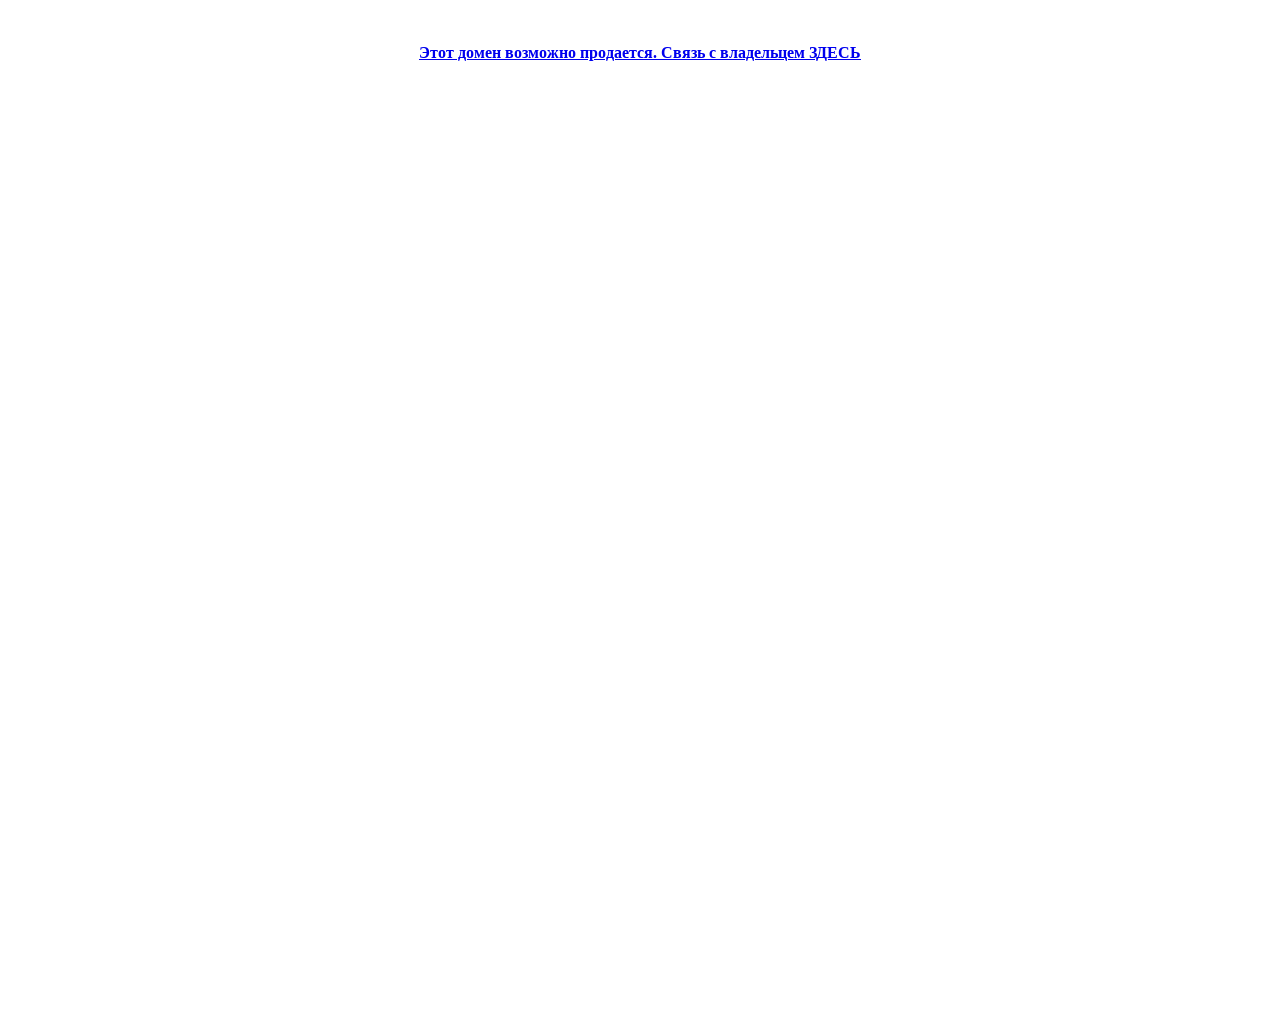

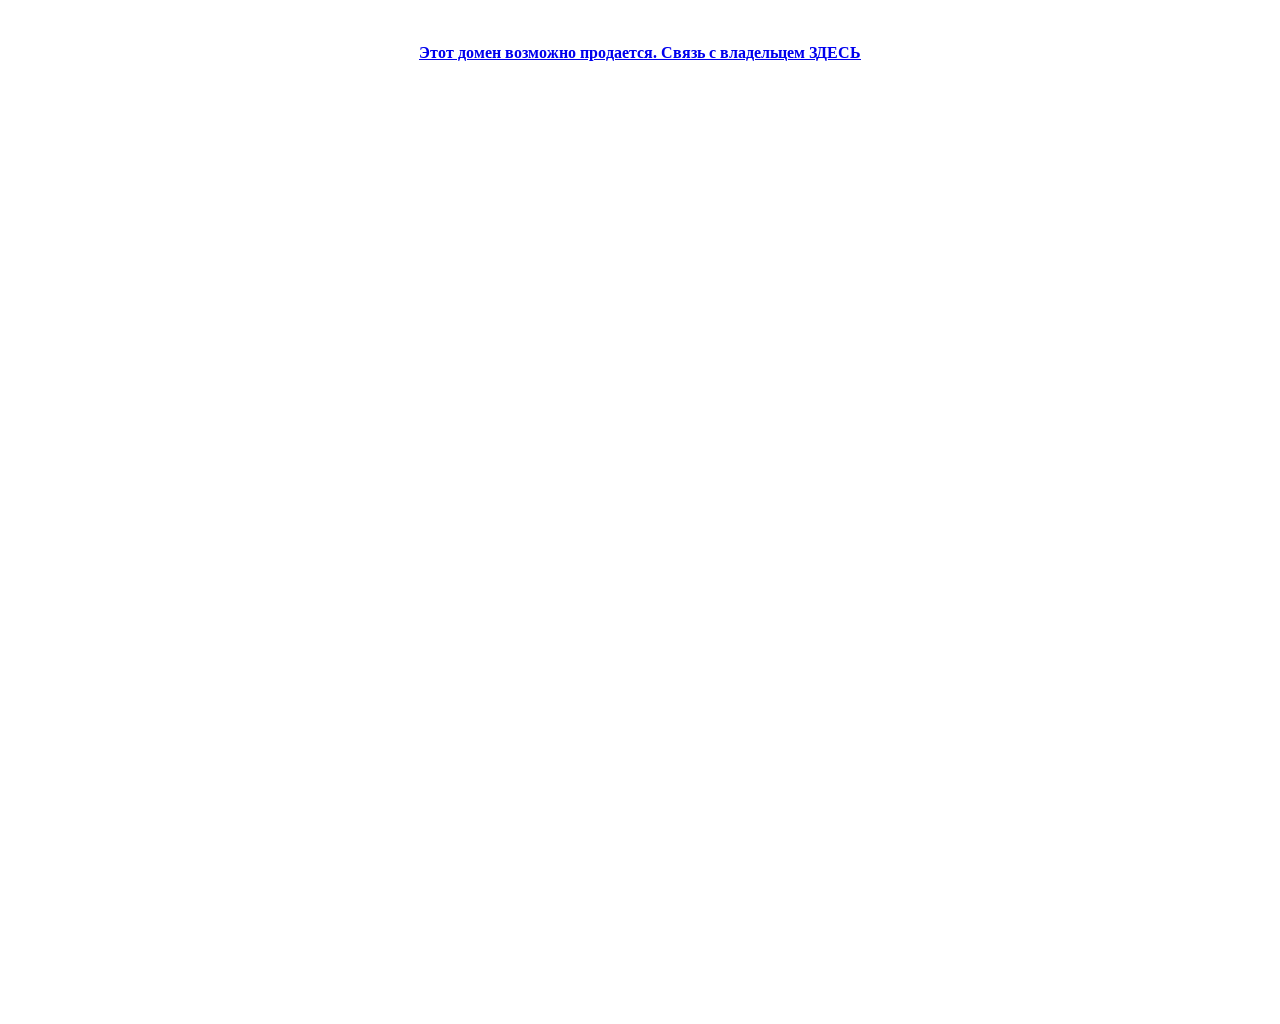